Tests explicit wait functionality by clicking a button that dynamically adds an element, then waiting for that element to become visible

Starting URL: https://www.selenium.dev/selenium/web/dynamic.html

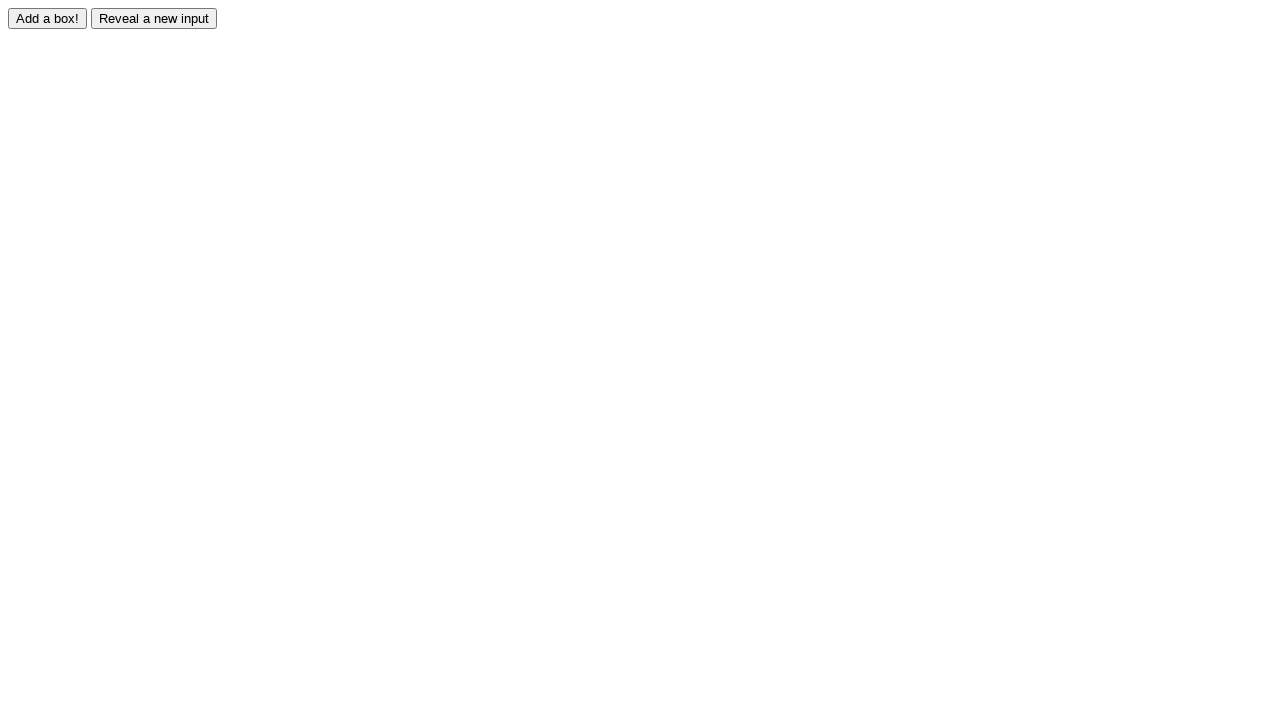

Clicked adder button to trigger dynamic element creation at (48, 18) on #adder
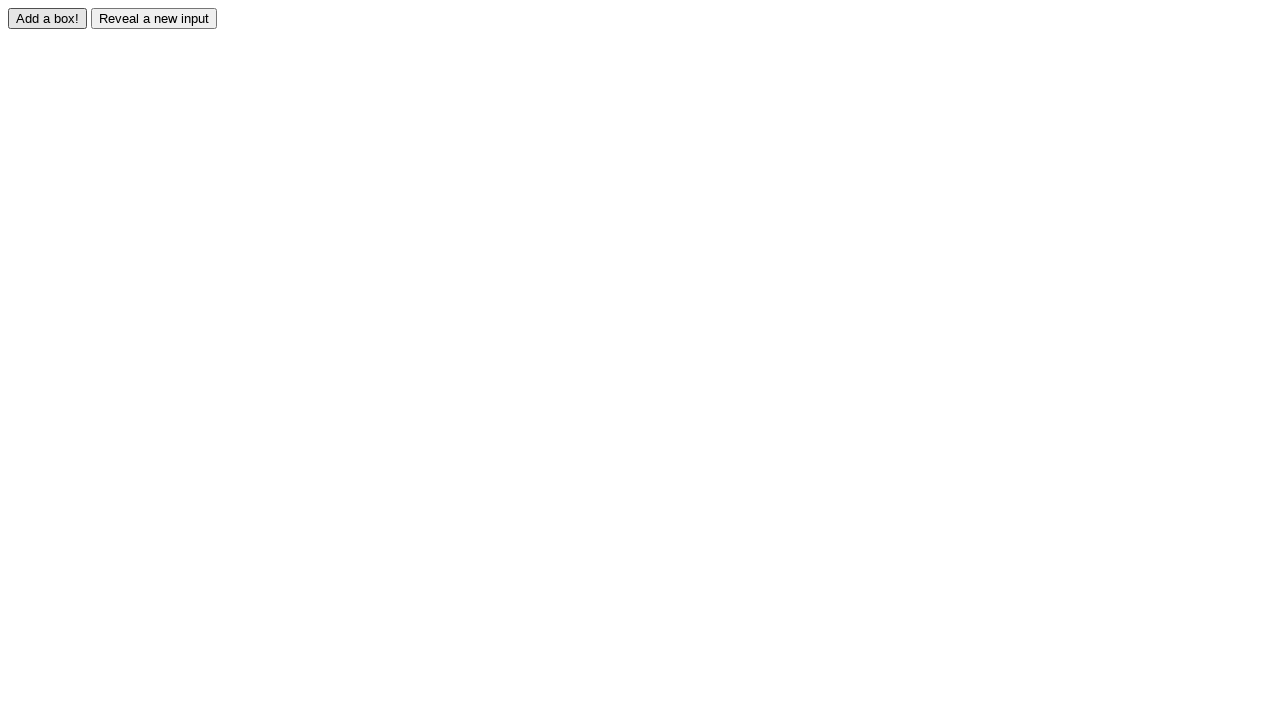

Waited for dynamically created red box to become visible
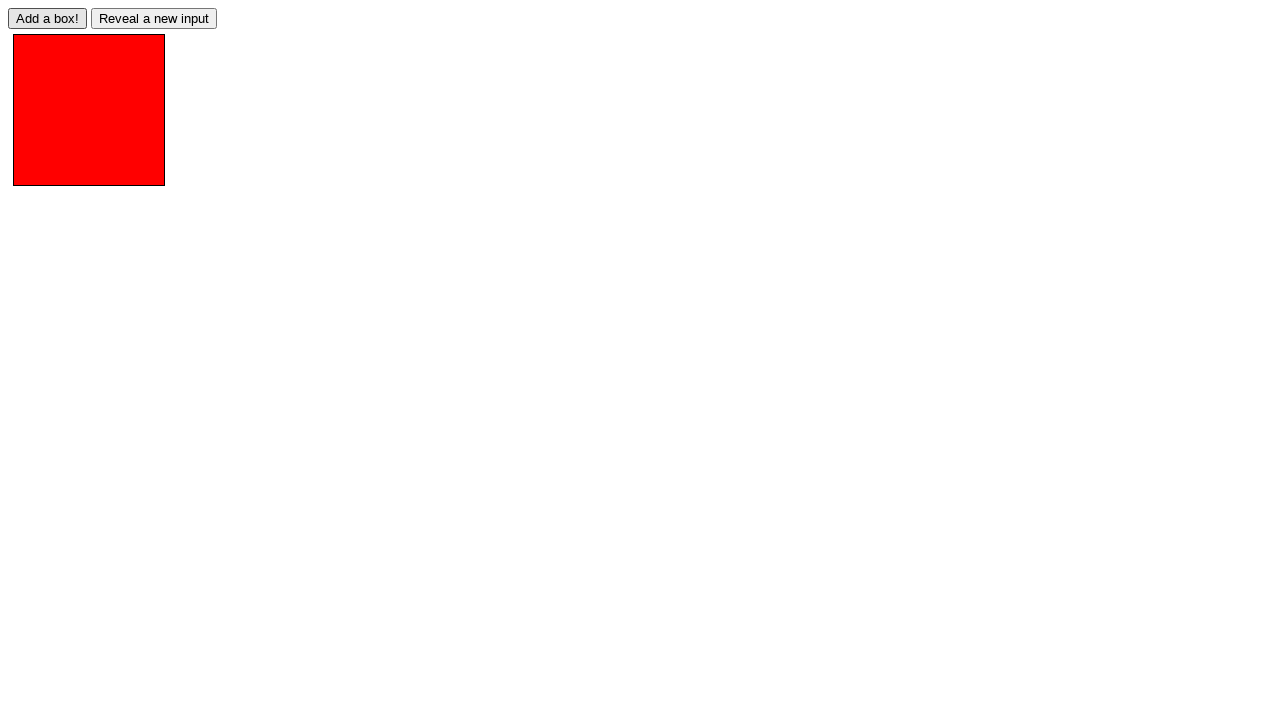

Located the red box element
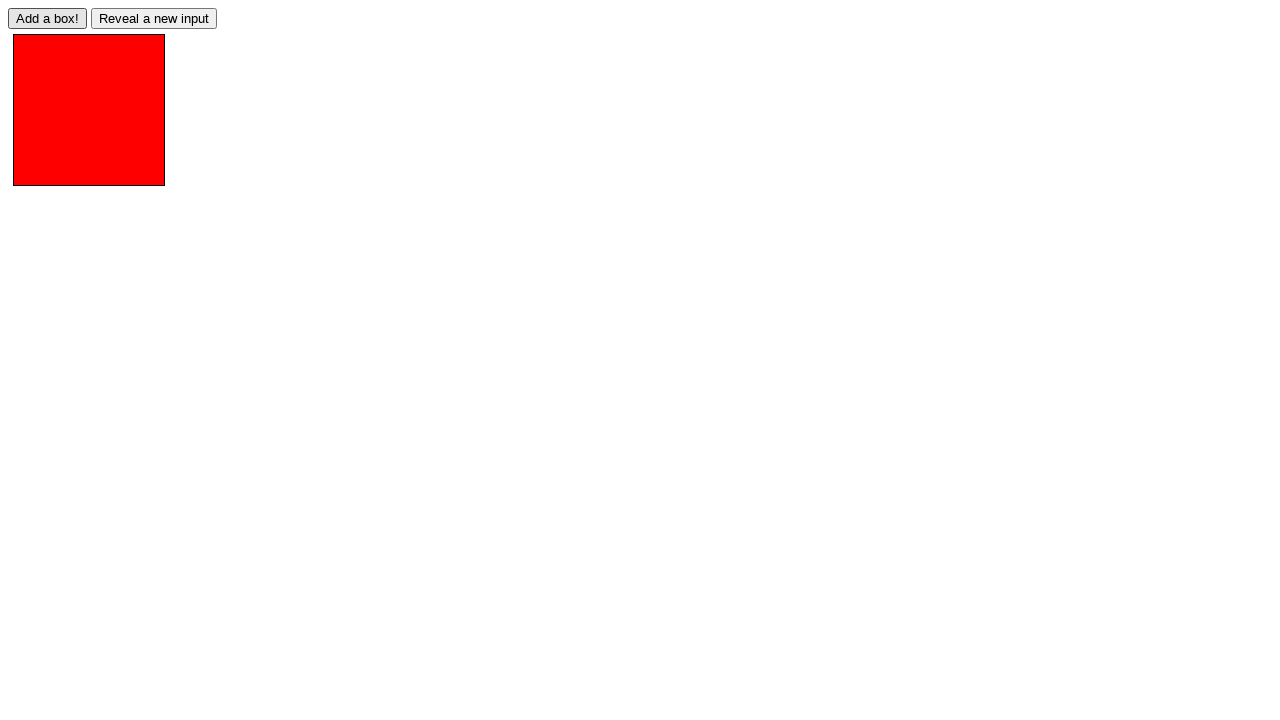

Verified that the red box element is visible
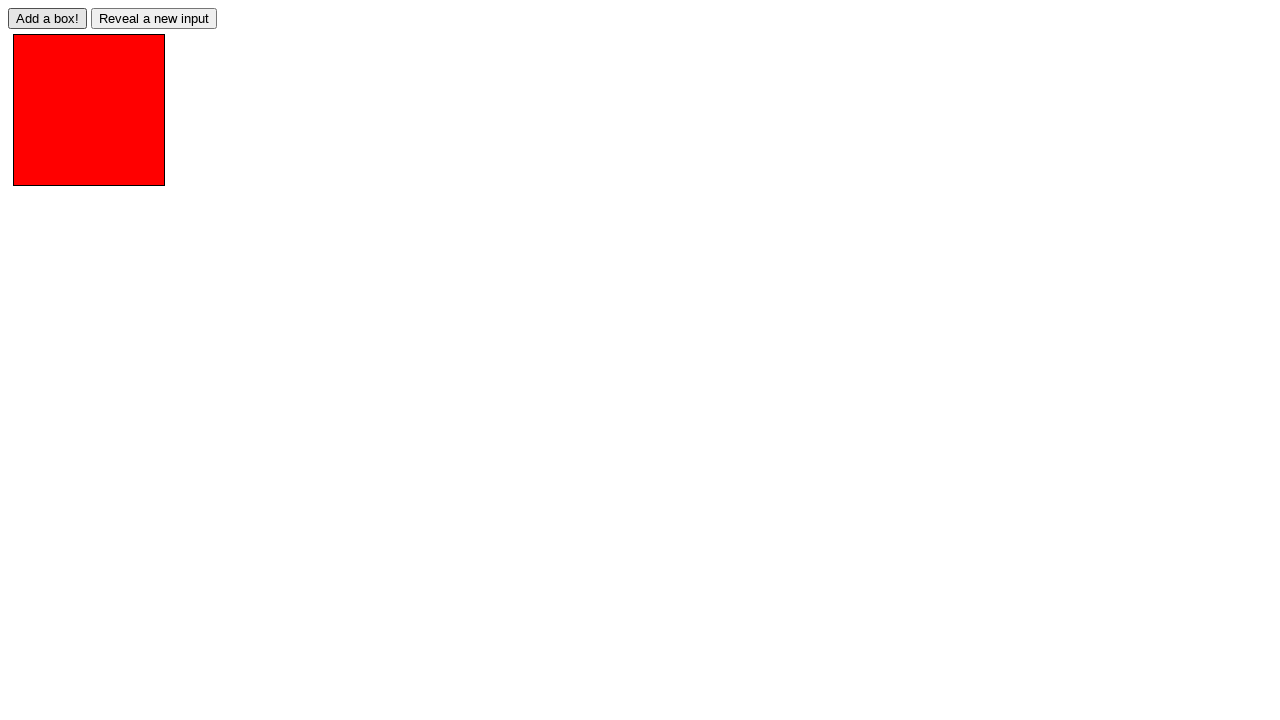

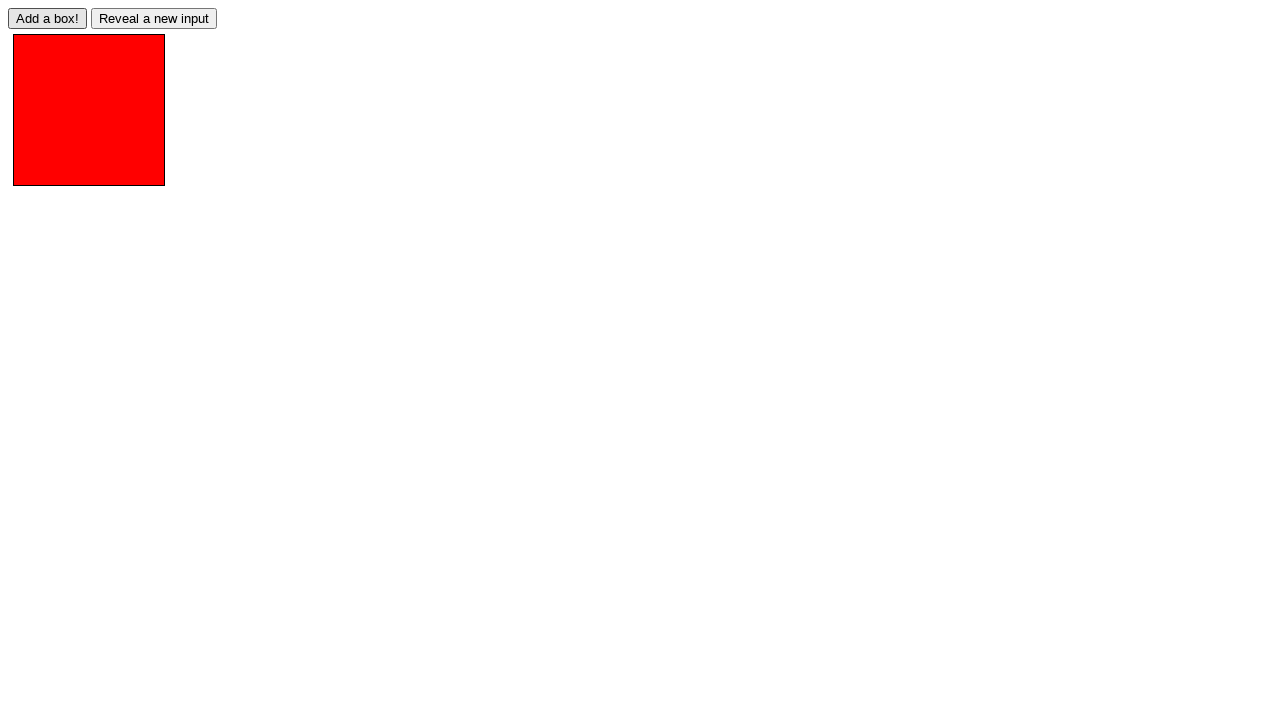